Navigates the Apple iCloud page, clicks through to the store section, interacts with product elements, navigates back, and scrolls to view the plans comparison section.

Starting URL: https://www.apple.com/ca/icloud/

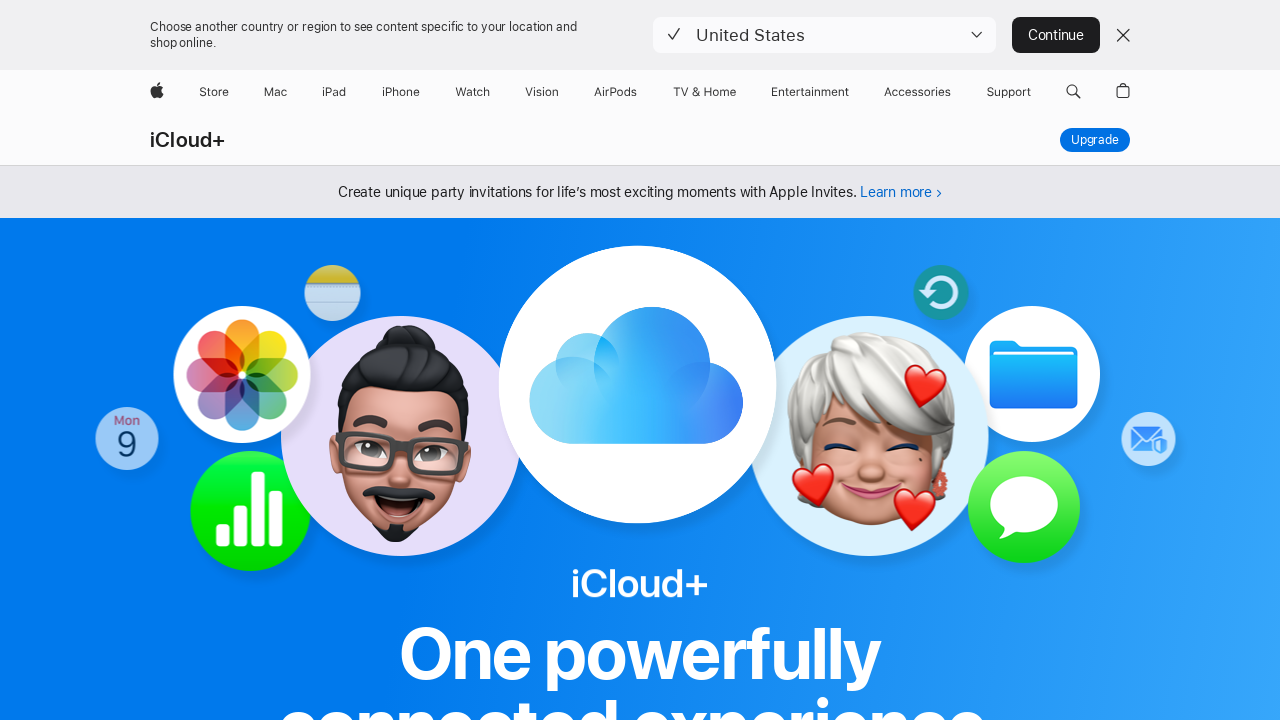

Clicked Store link in global navigation at (214, 92) on xpath=//*[@id='globalnav-list']/li[2]/div/div/div[1]/ul/li[1]/a
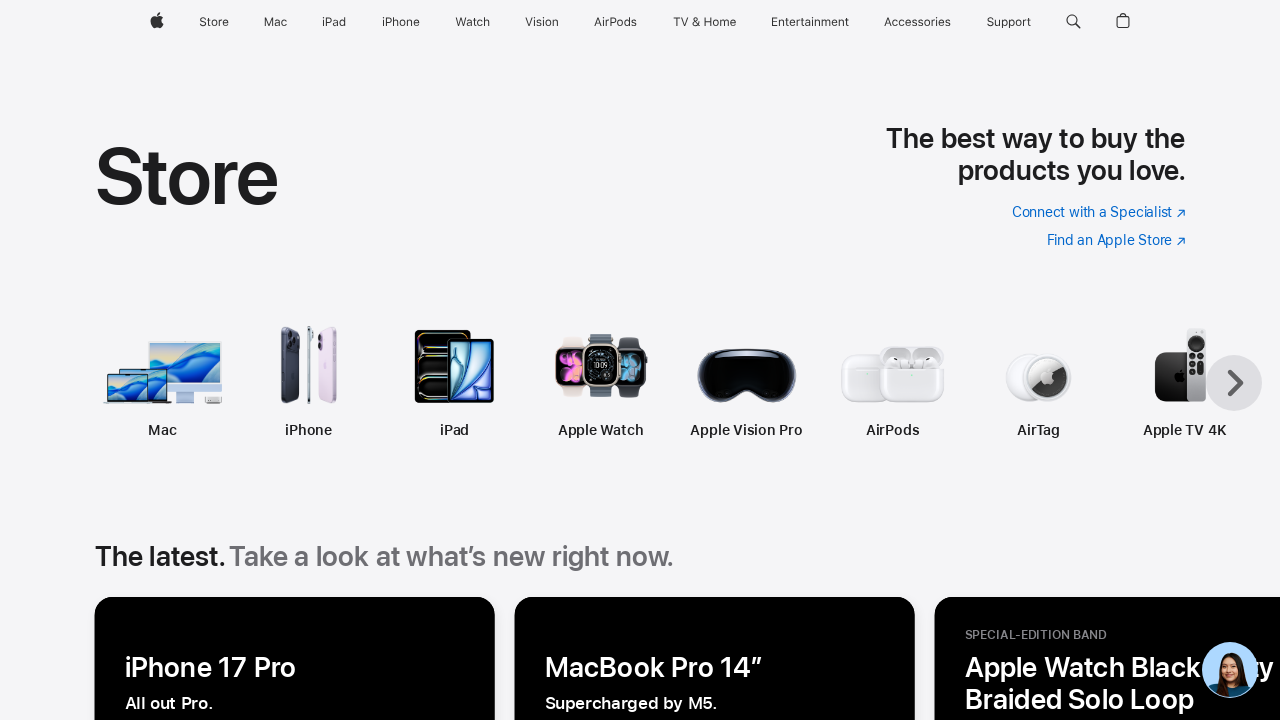

Waited for Store page to load
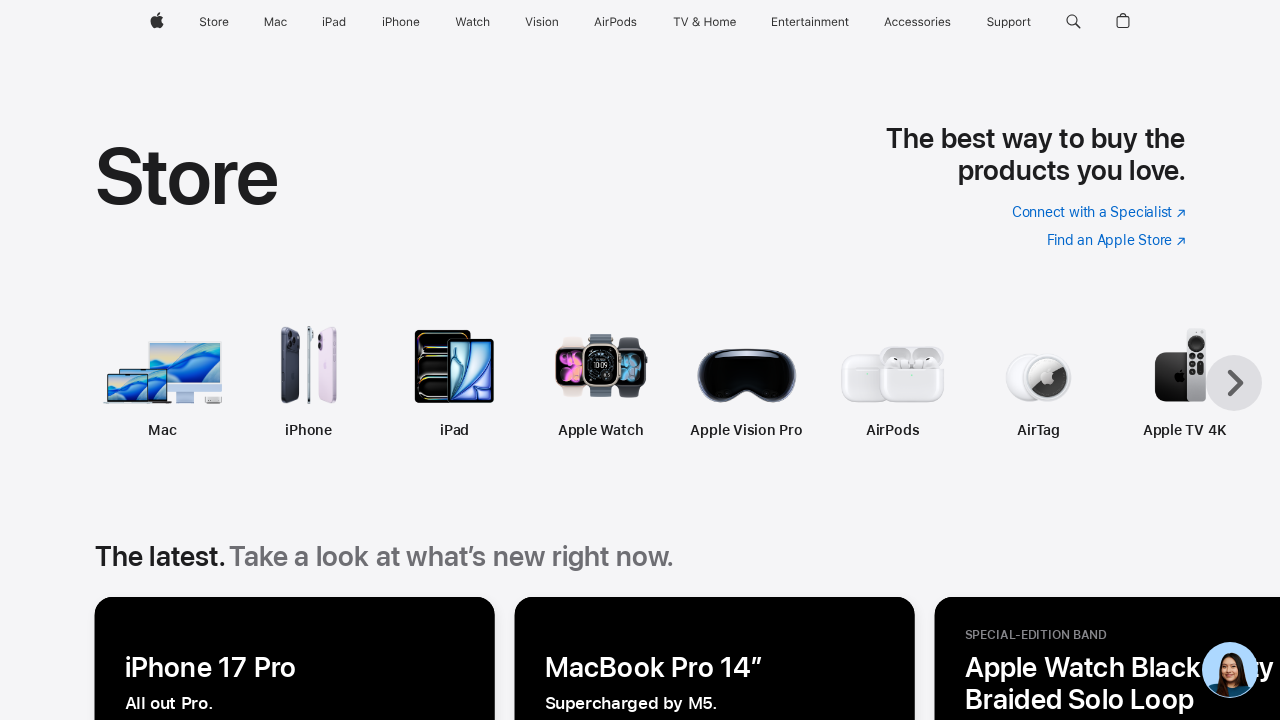

Clicked product image element at (309, 365) on xpath=//*[@id='shelf-1_section']/div/div[1]/div/div/div[2]/div/div/div/div[1]/im
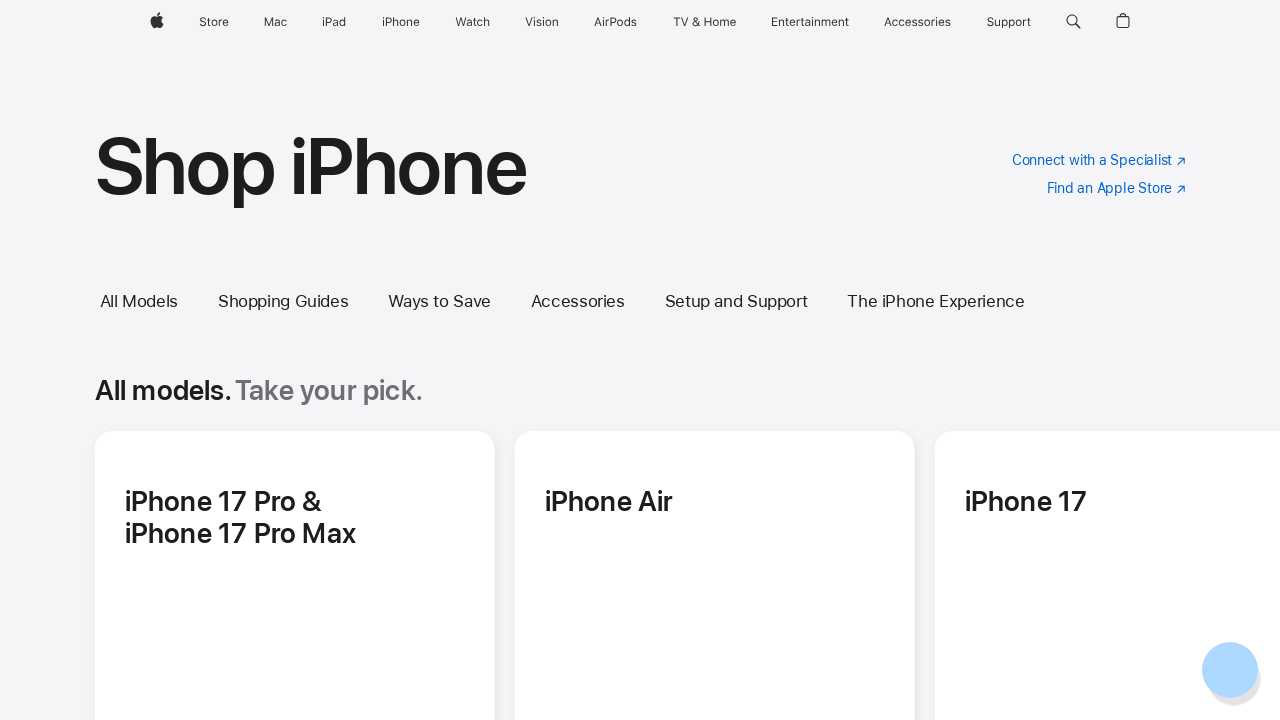

Waited for product page to load
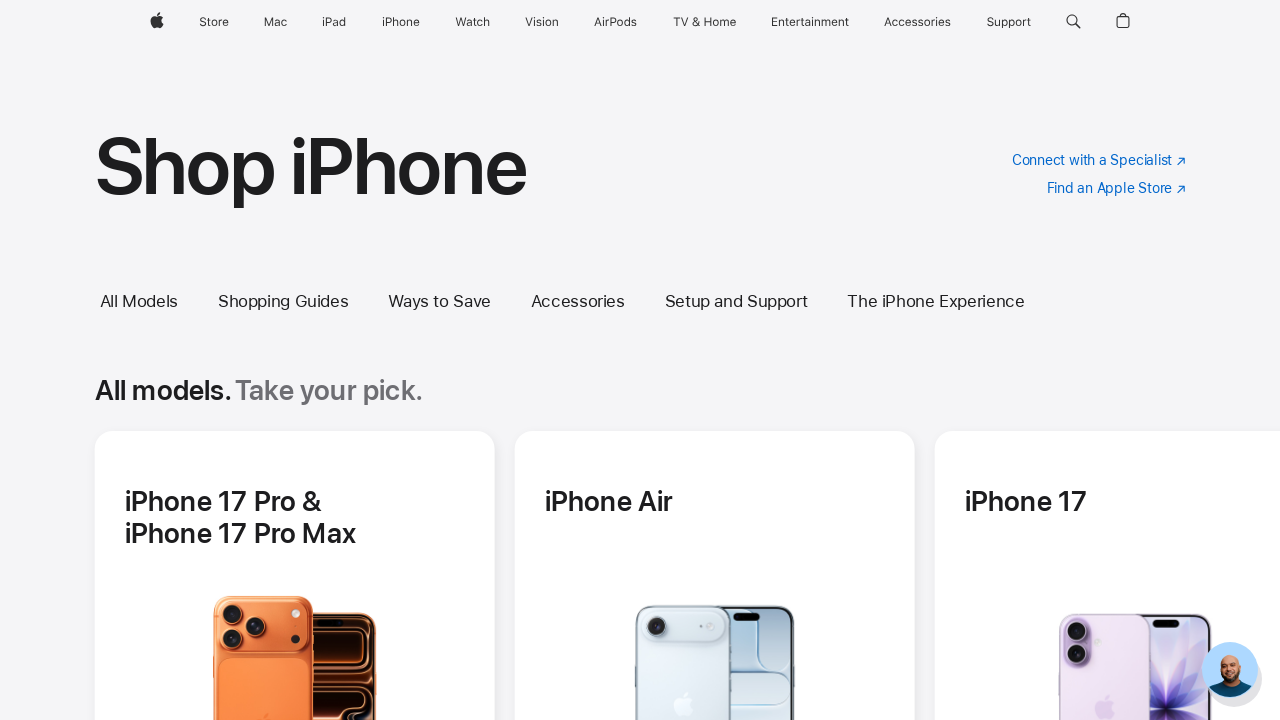

Clicked buy button at (436, 360) on xpath=//*[@id='shelf-1_section']/div[2]/div[1]/div/div/div[1]/div/div/div/div[3]
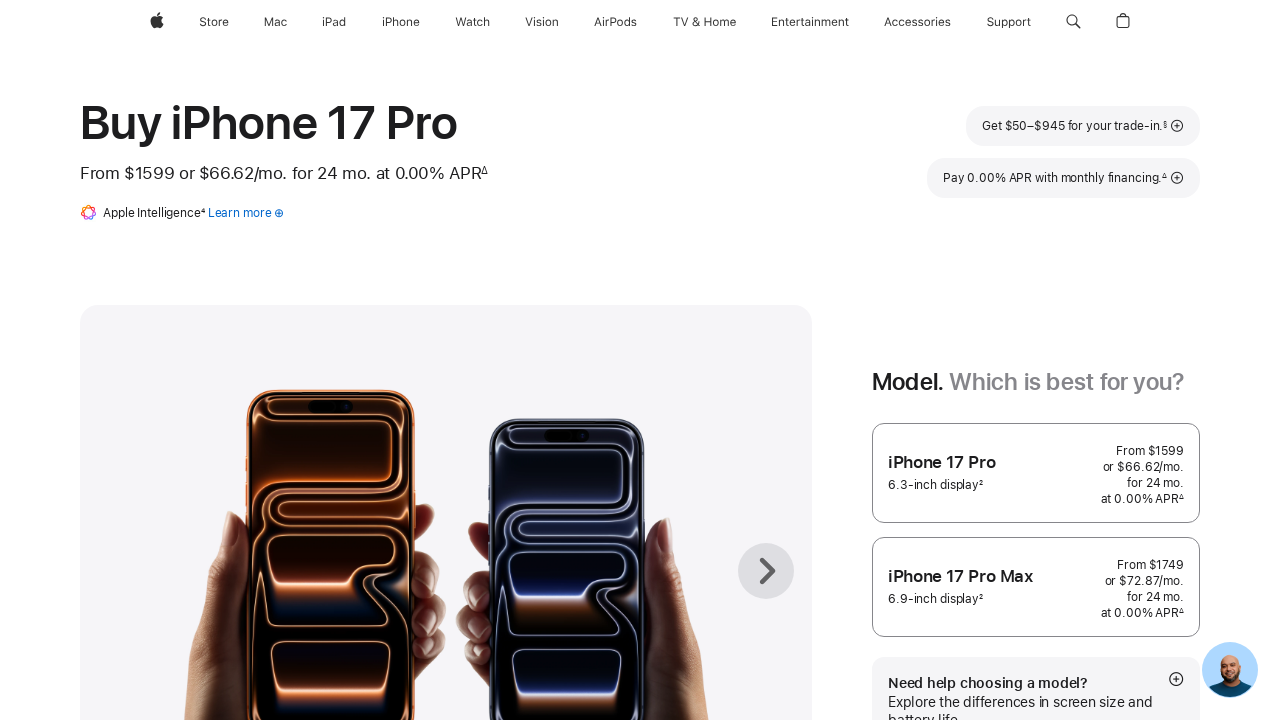

Waited for buy action to complete
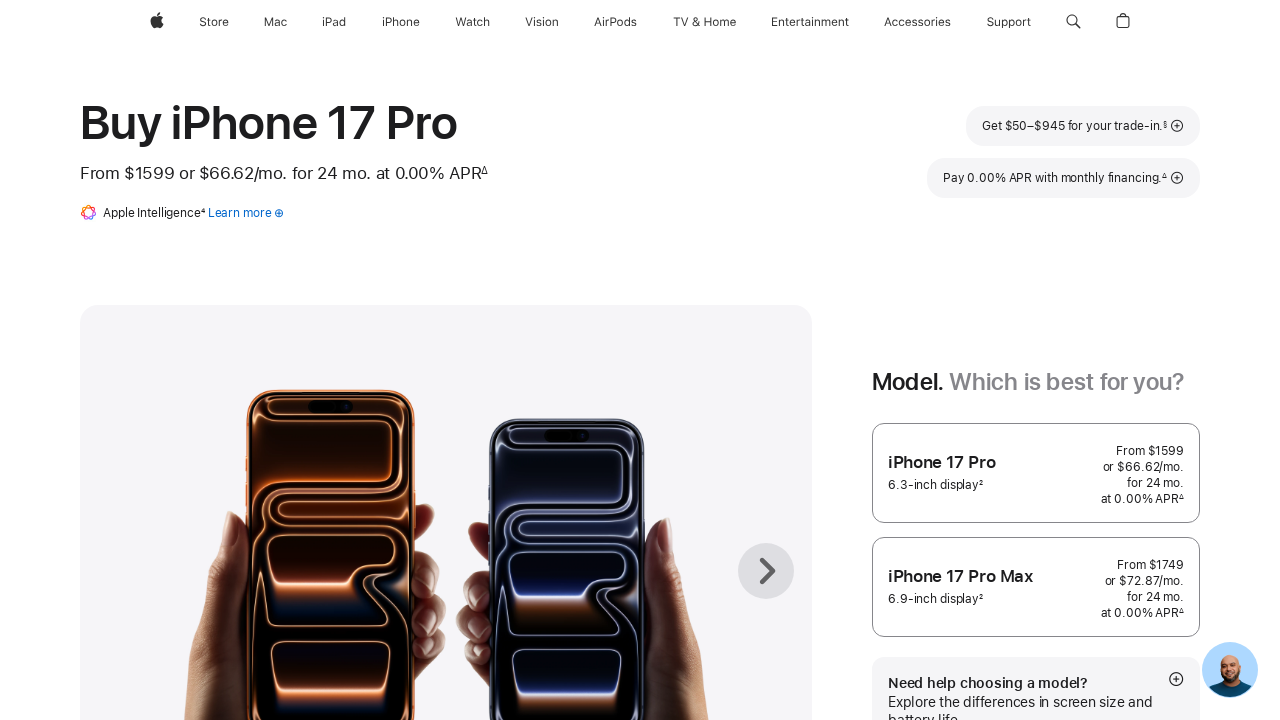

Navigated back (1st)
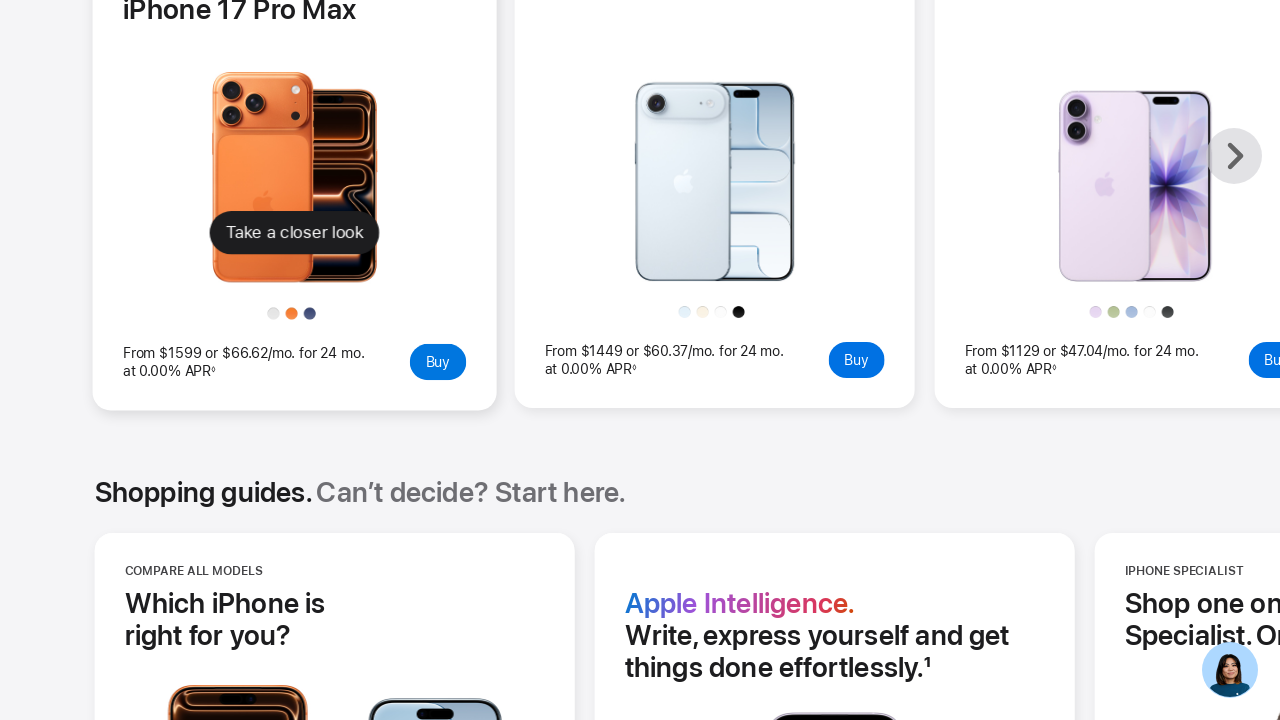

Waited for page to load after 1st back navigation
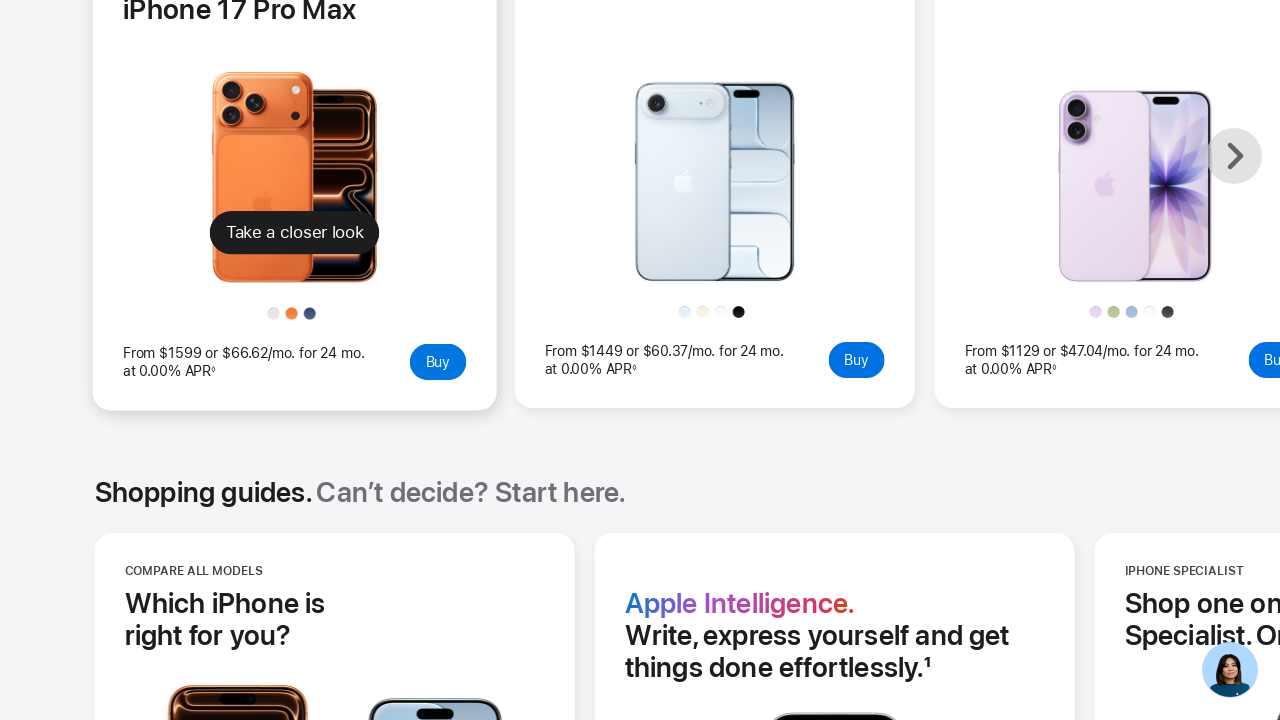

Navigated back (2nd)
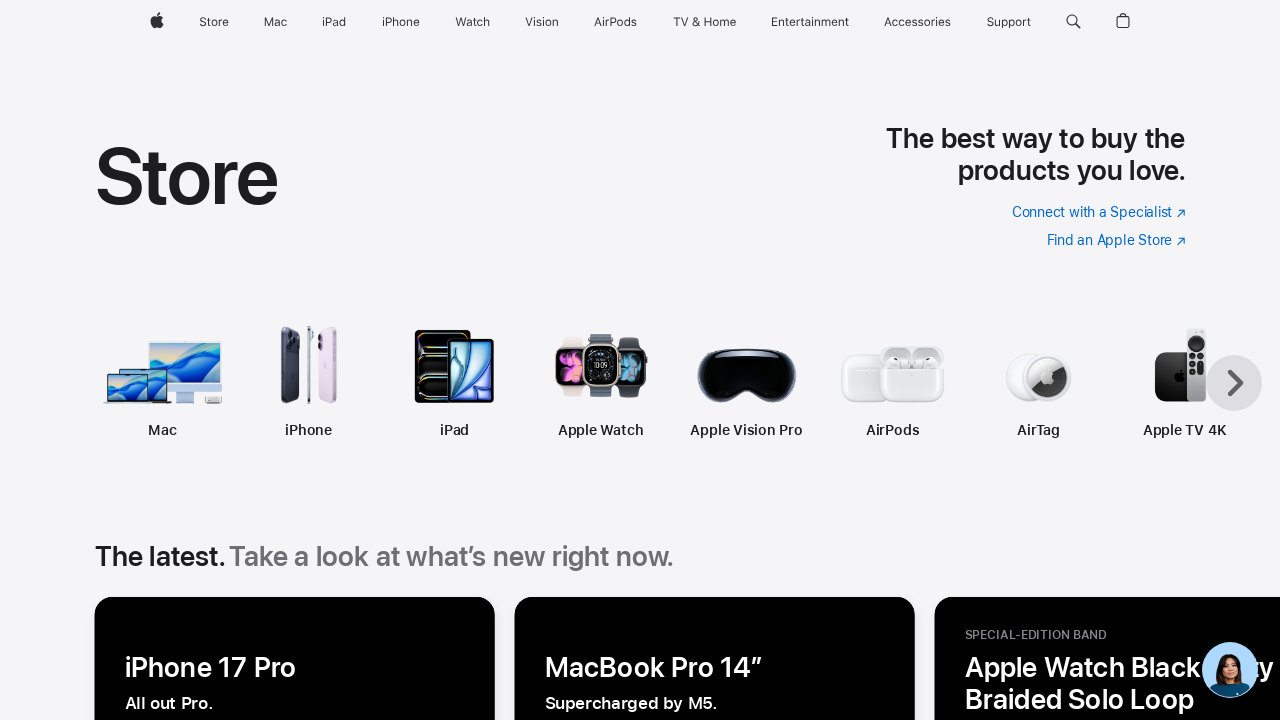

Waited for page to load after 2nd back navigation
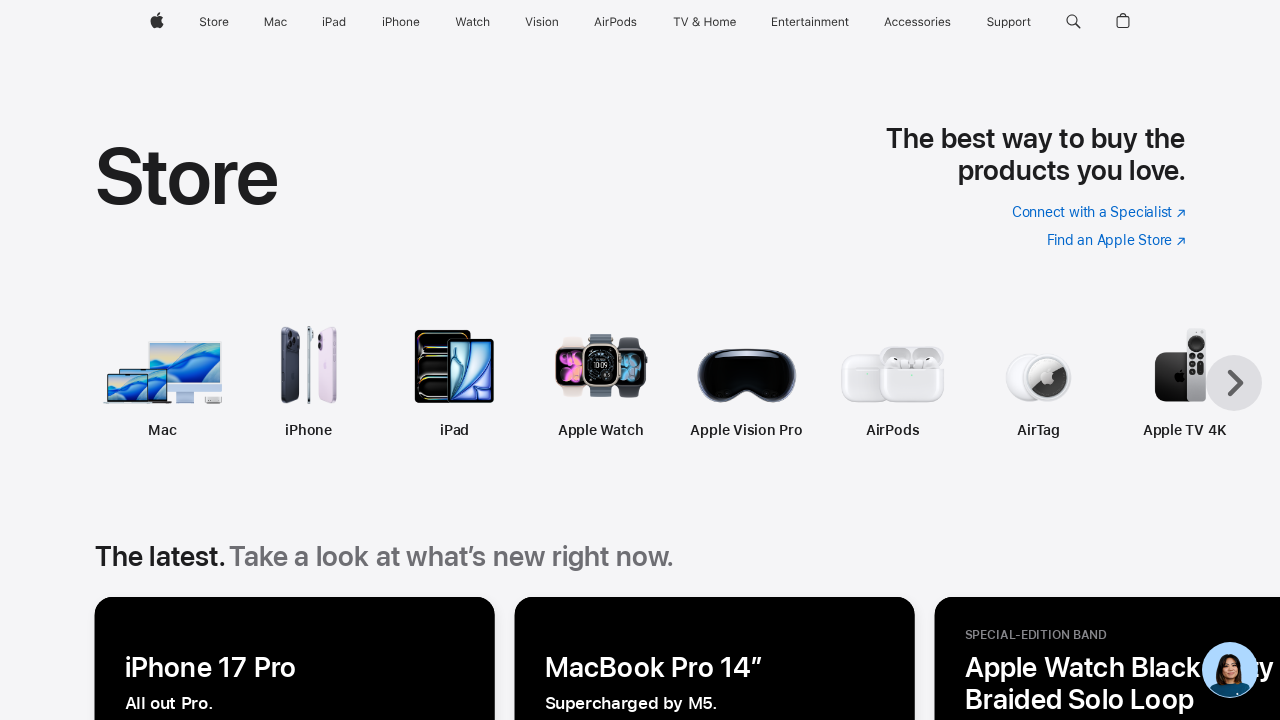

Navigated back (3rd) to return to iCloud page
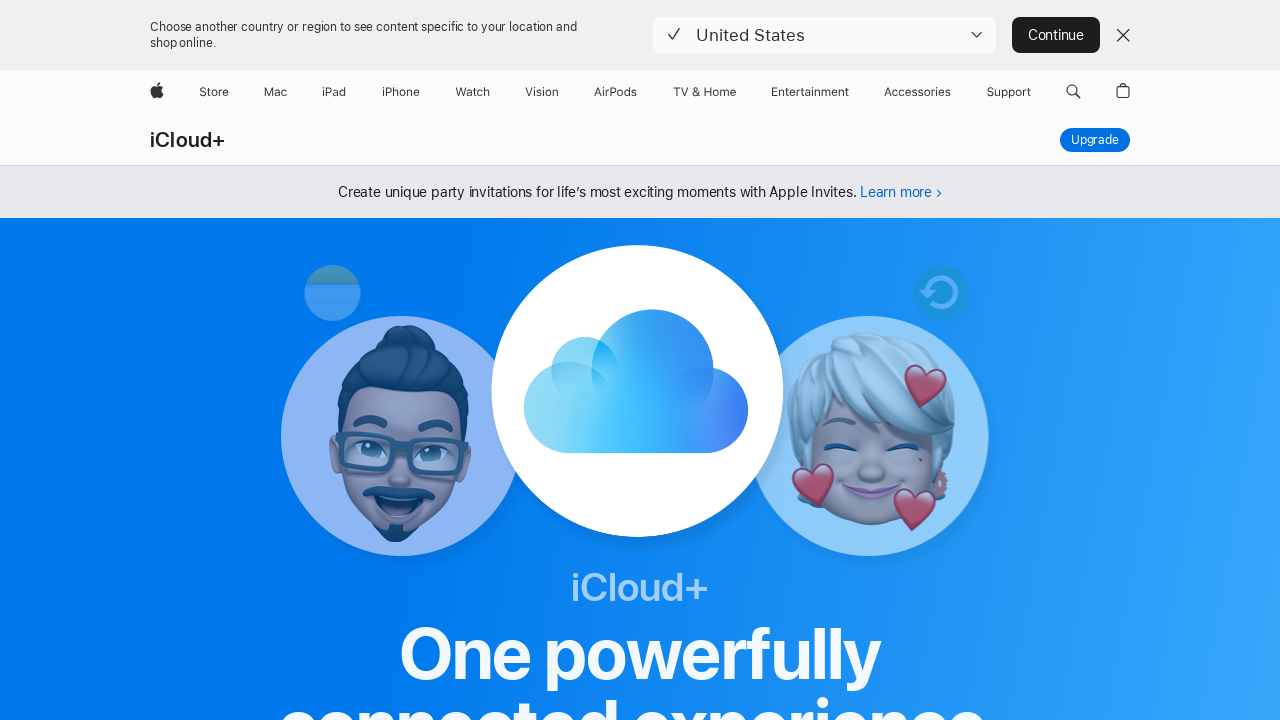

Waited for iCloud page to load
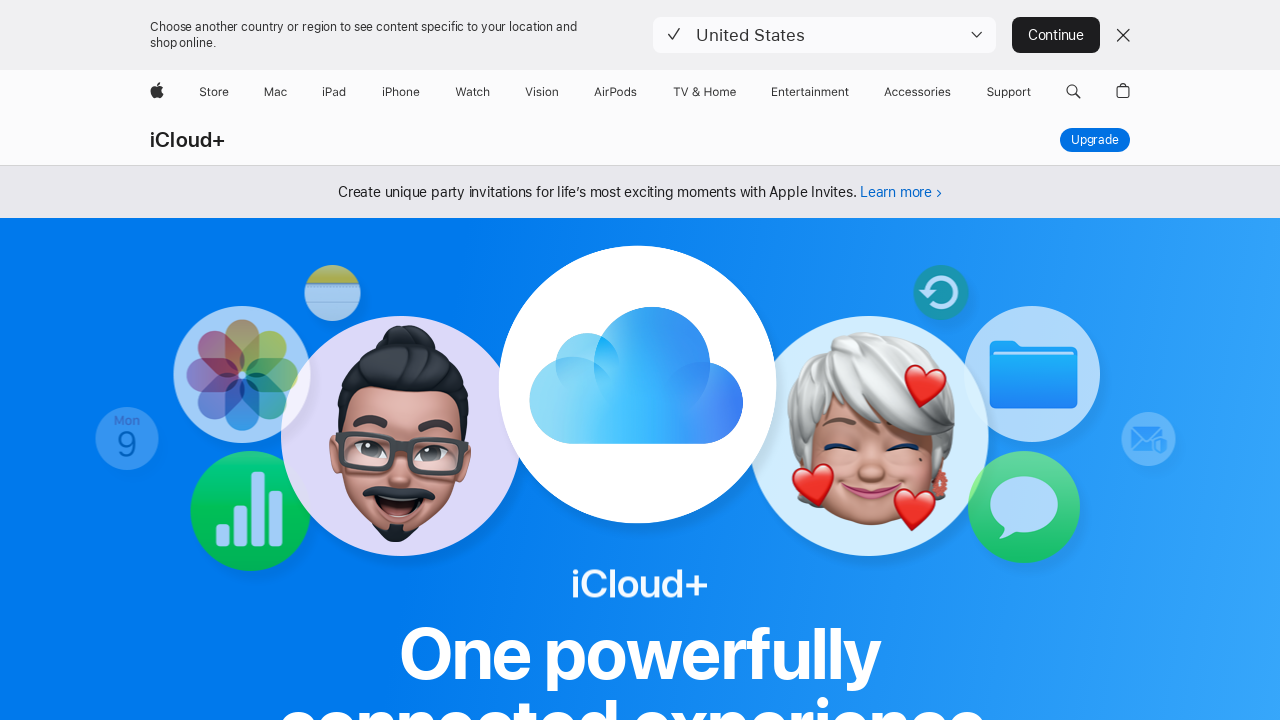

Scrolled to plans comparison section
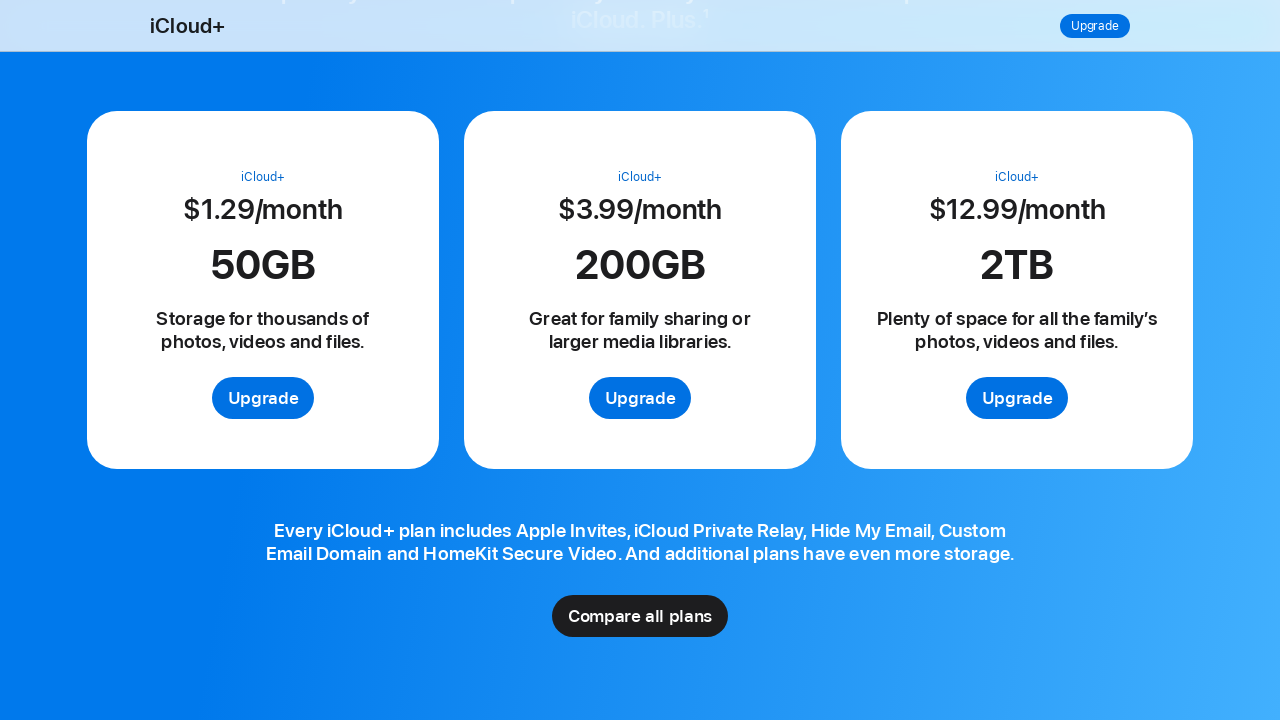

Waited for plans comparison section to be visible
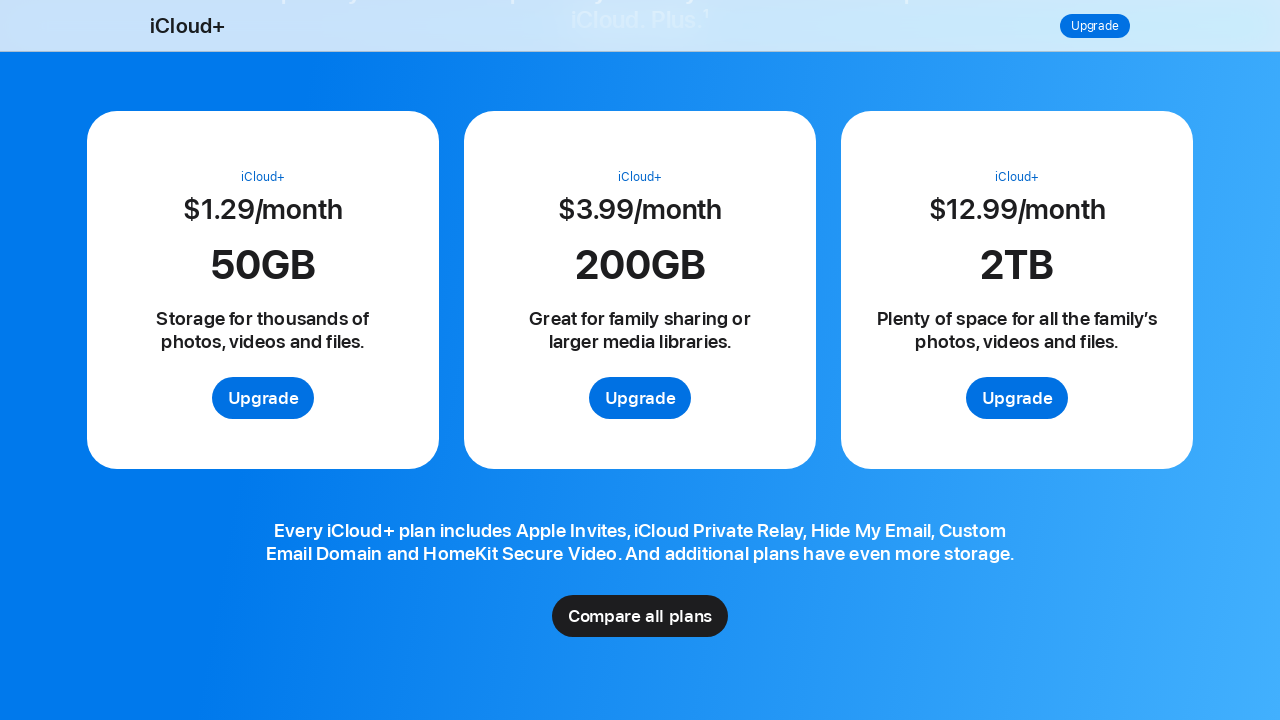

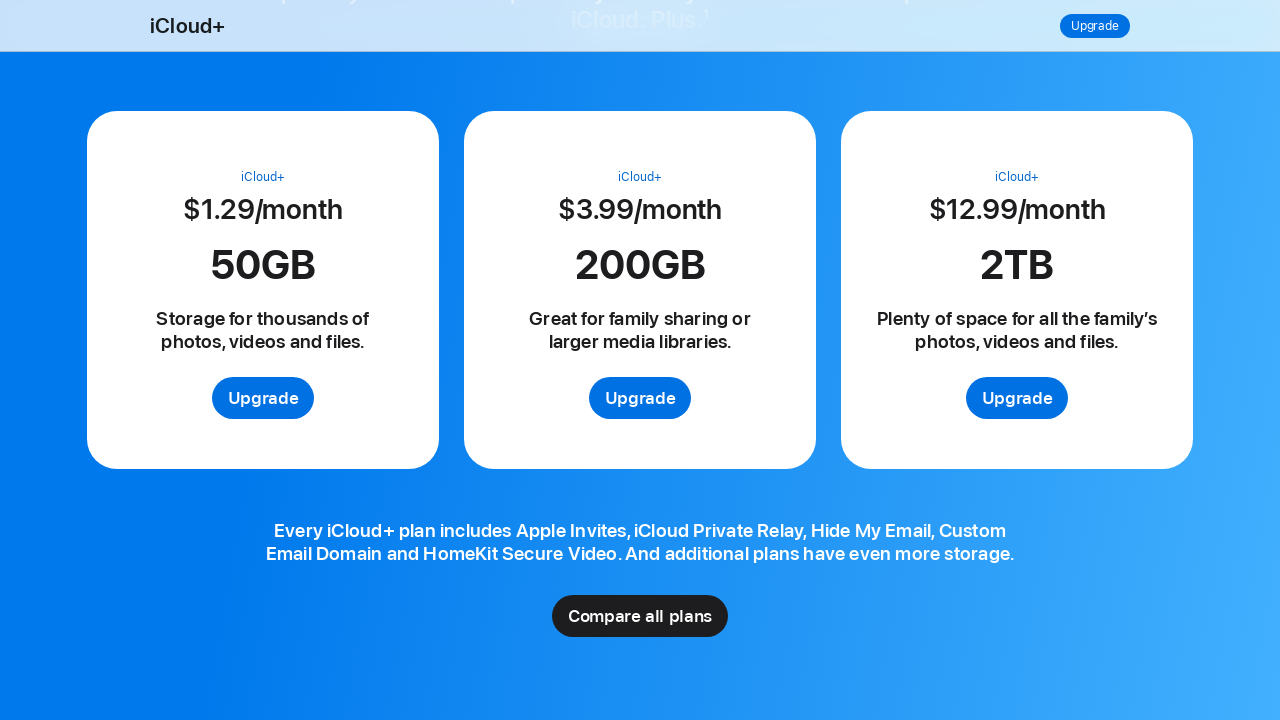